Tests navigation on Bluestone jewelry website by hovering over the Rings menu item and clicking on Diamond Rings submenu option

Starting URL: https://www.bluestone.com/jewellery/diamond-rings.html

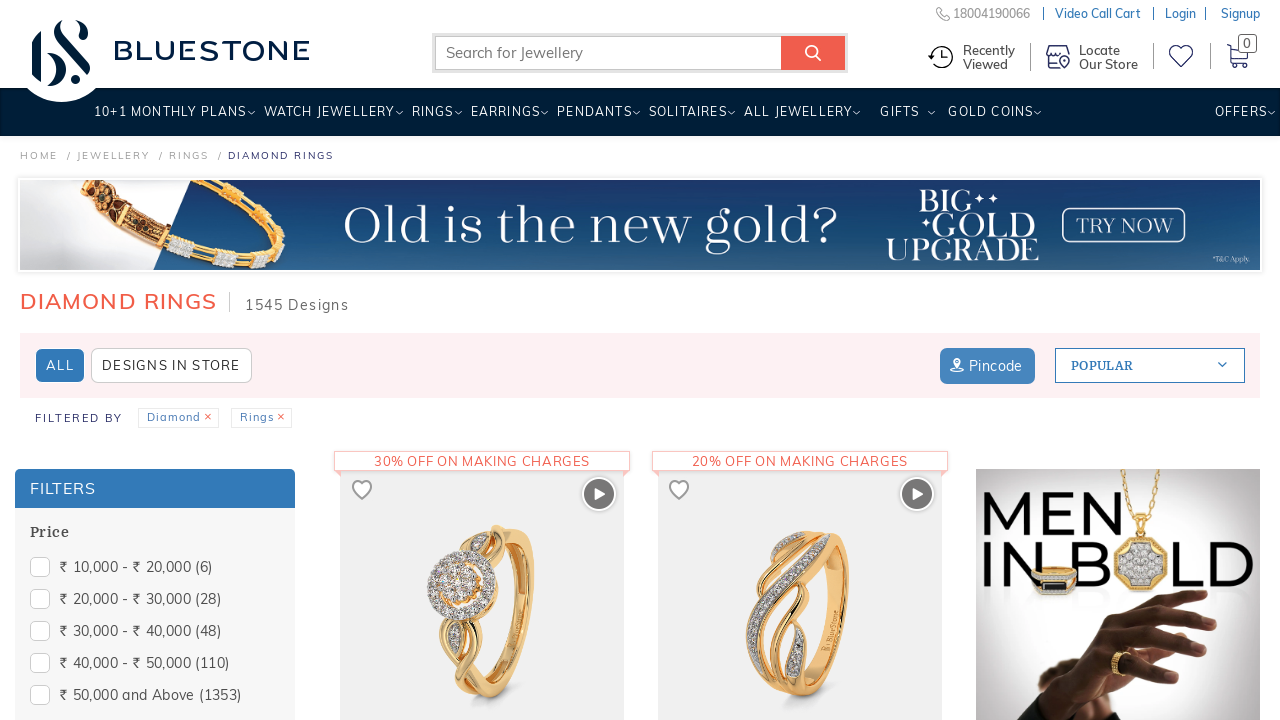

Hovered over the Rings menu item at (512, 713) on xpath=//a[text()='Rings ']
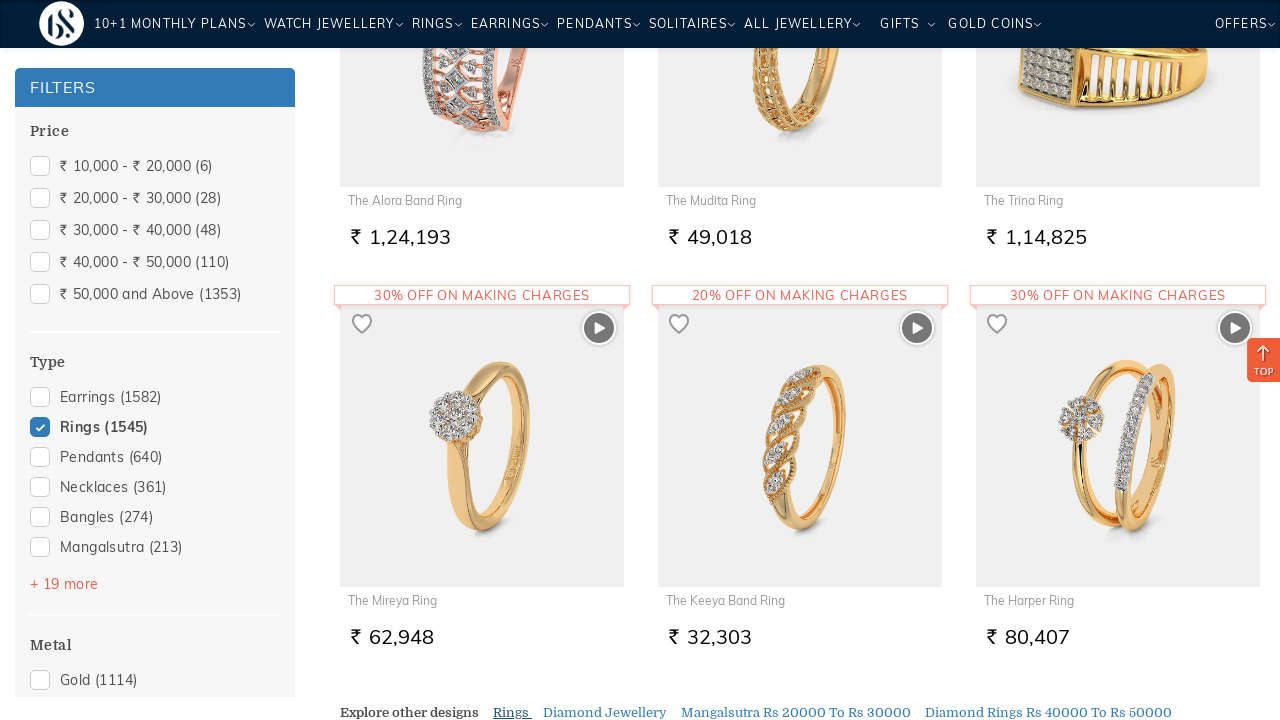

Clicked on Diamond Rings submenu option at (236, 445) on xpath=//a[text()='Diamond Rings']
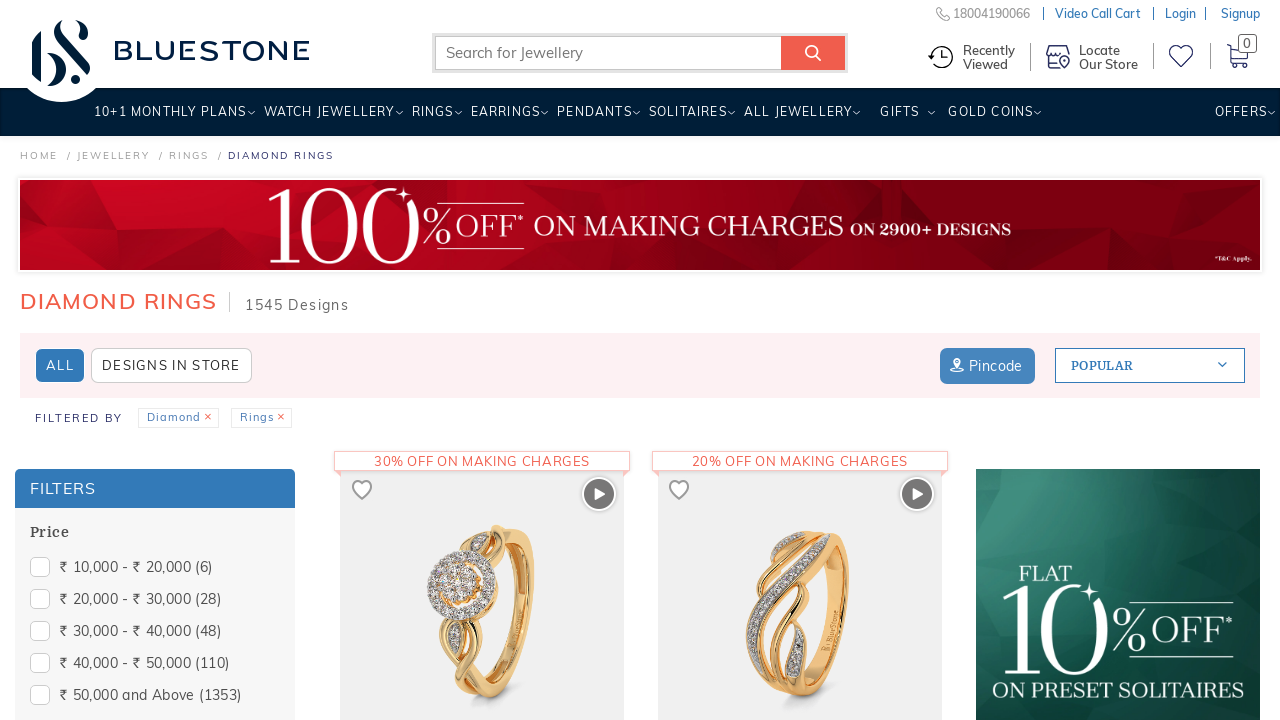

Diamond Rings page loaded successfully
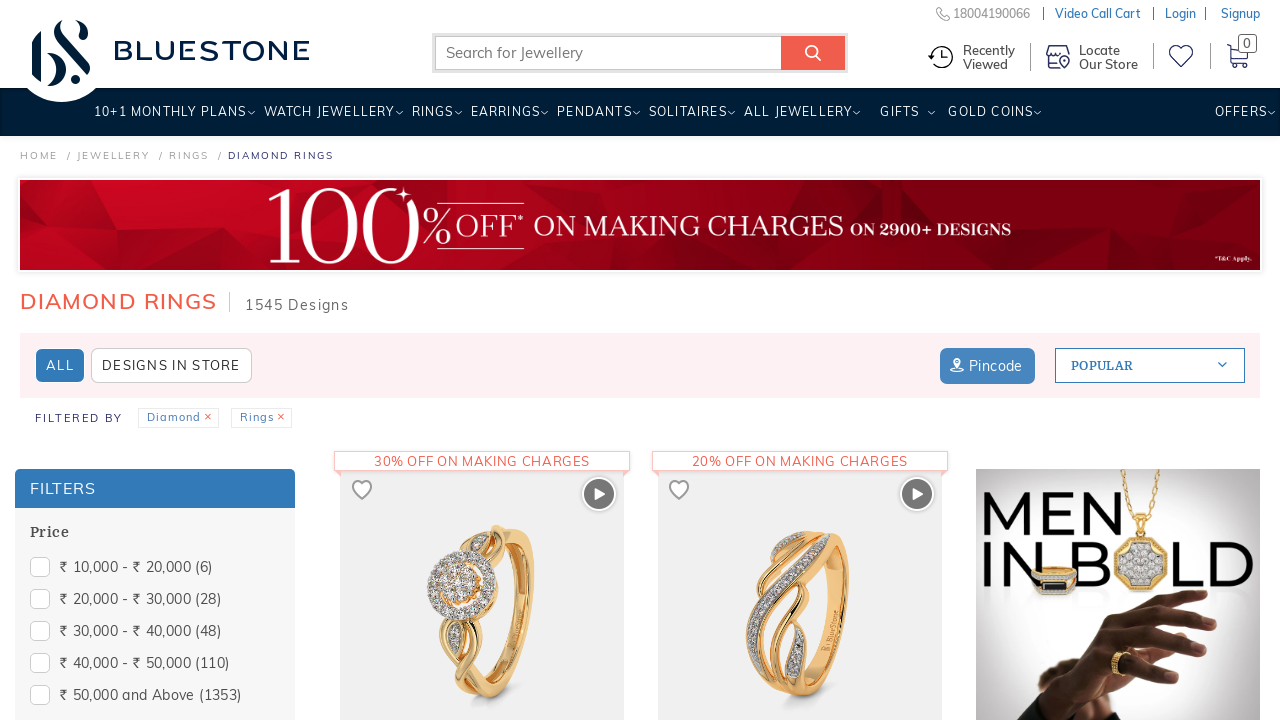

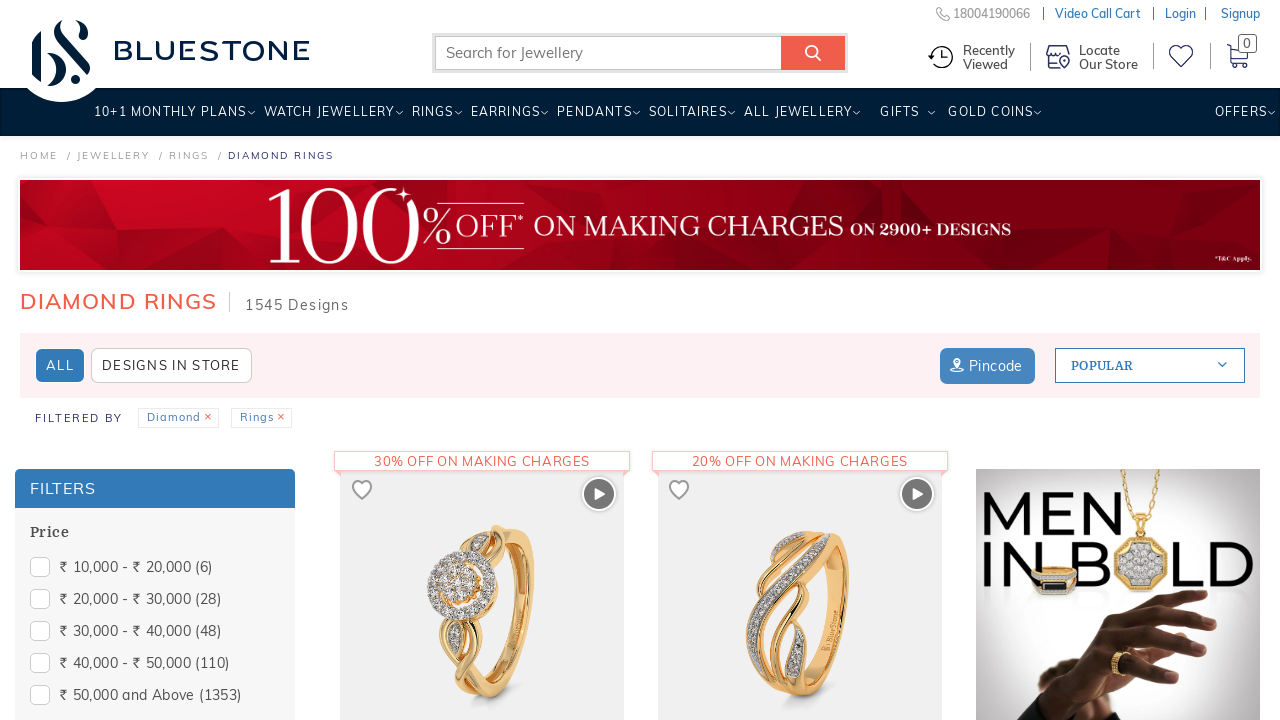